Tests keyboard modifier actions by holding Ctrl key while clicking a link to open it in a new tab

Starting URL: https://omayo.blogspot.com/

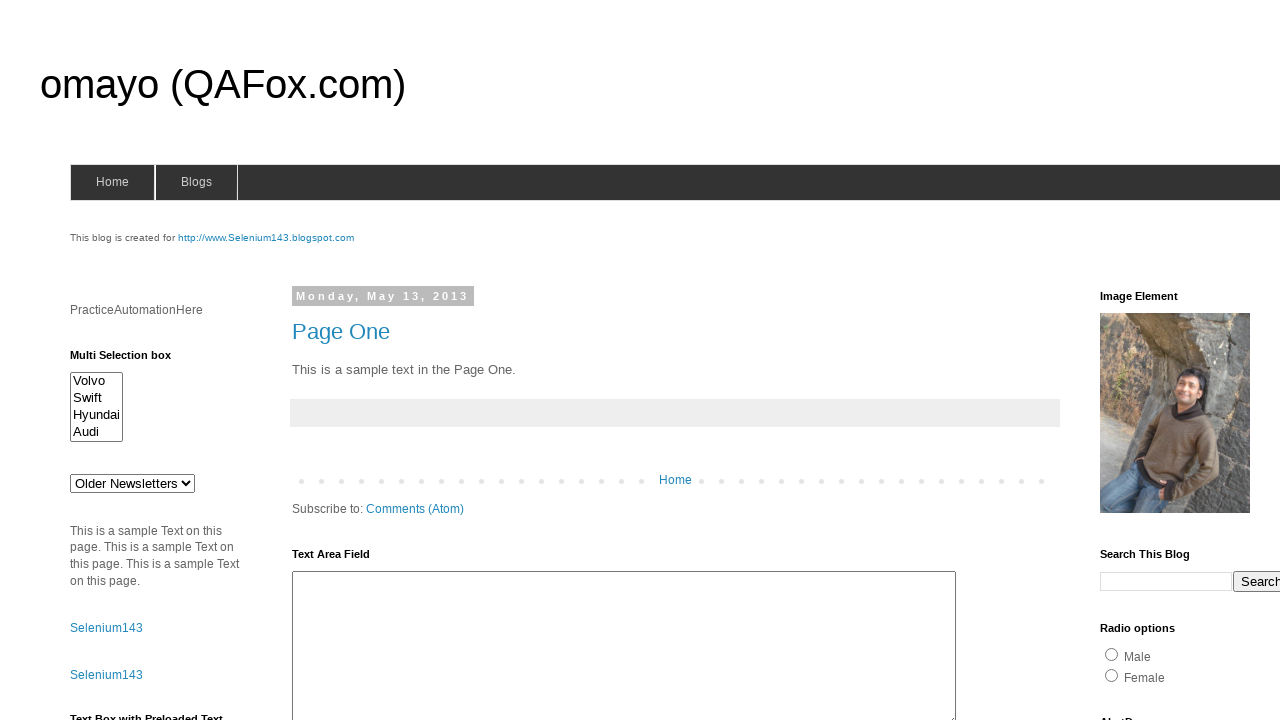

Located jQuery UI link element
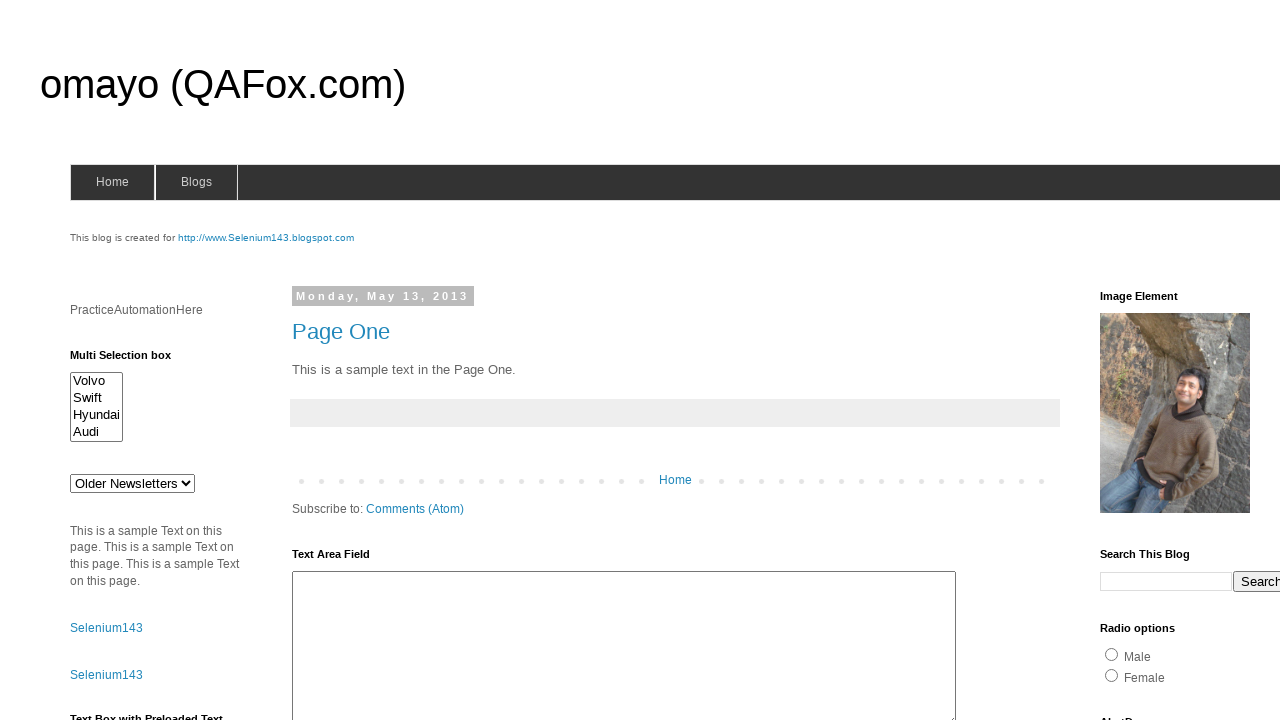

Pressed Control key down
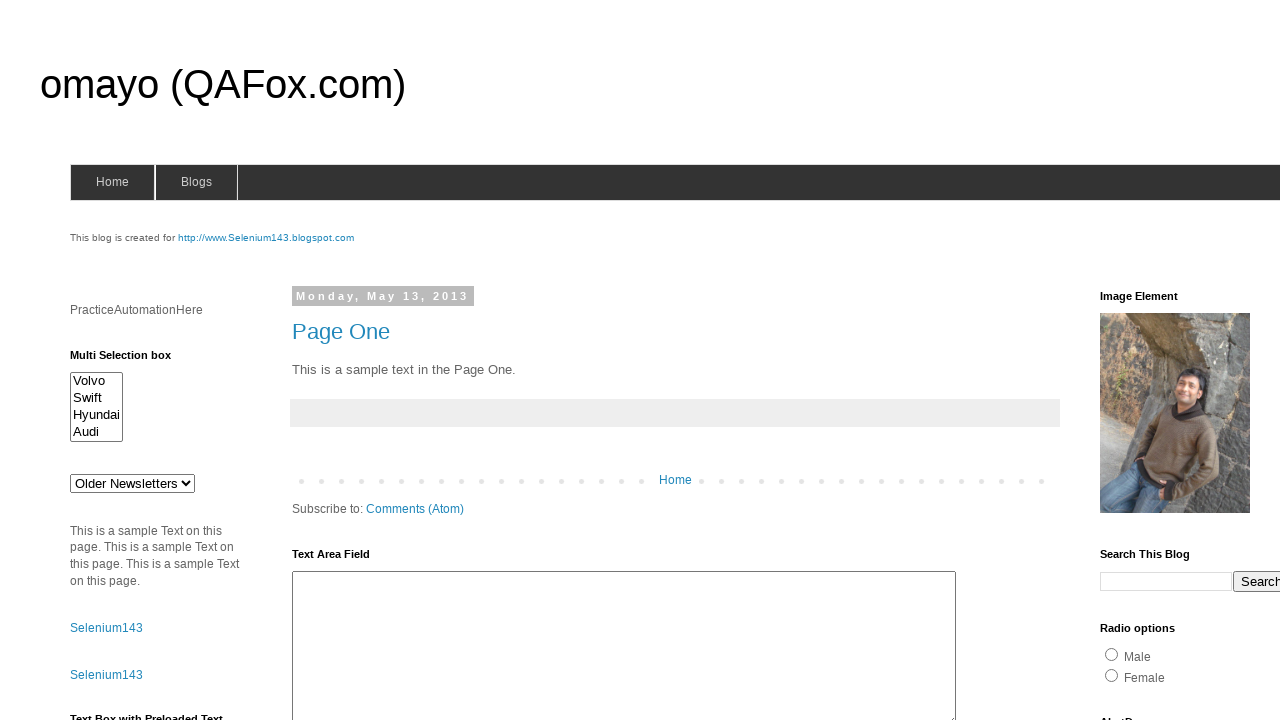

Clicked jQuery UI link while holding Control to open in new tab at (1137, 360) on xpath=//a[@href='http://jqueryui.com/']
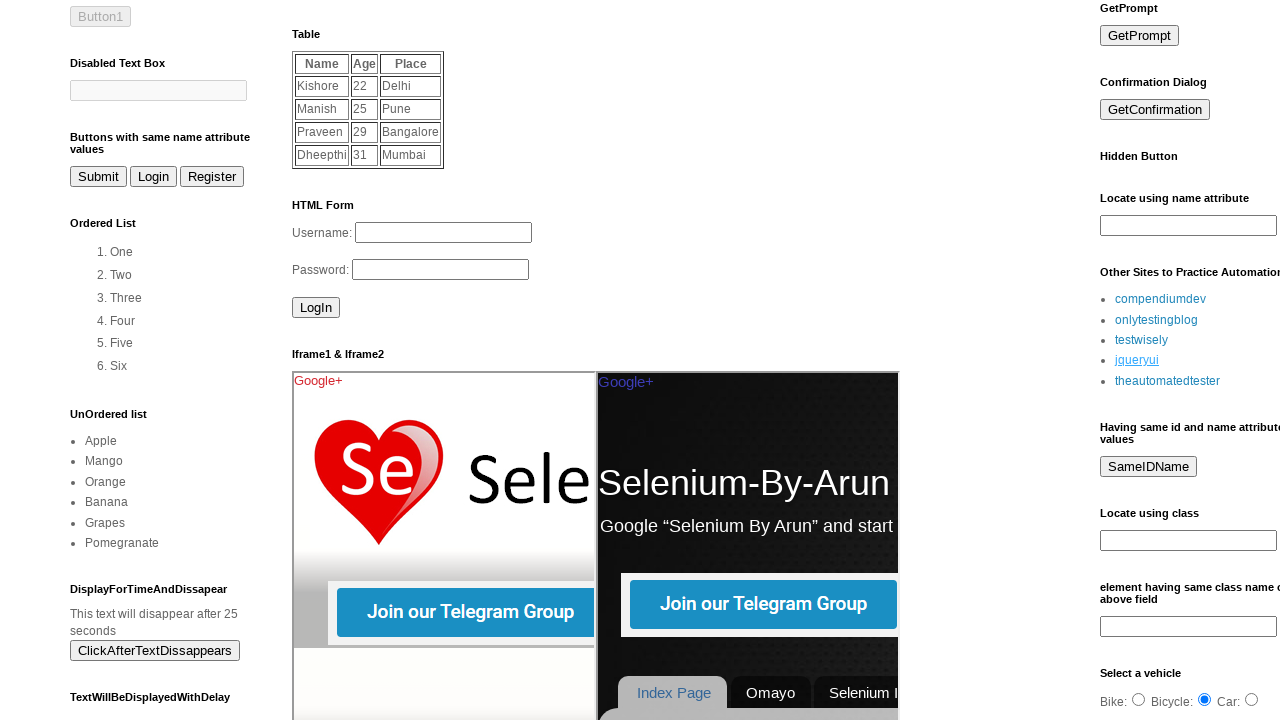

Released Control key
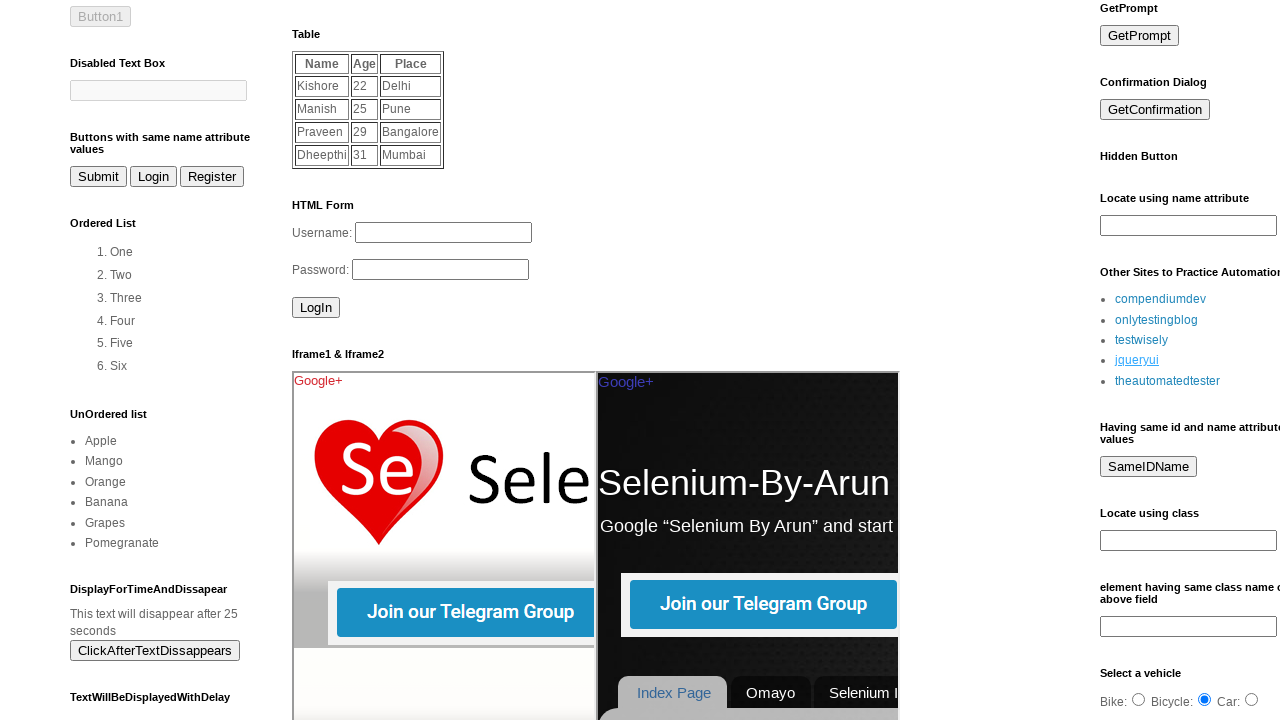

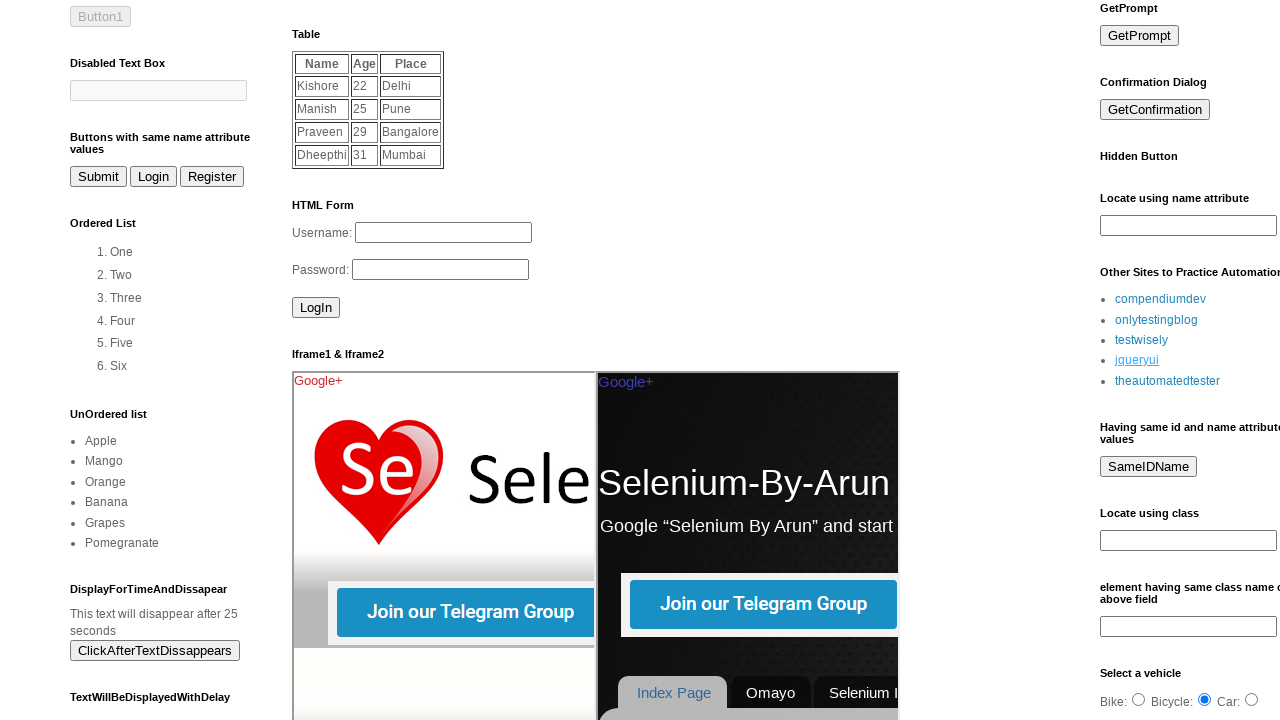